Tests that the browser back button works correctly with filter navigation

Starting URL: https://demo.playwright.dev/todomvc

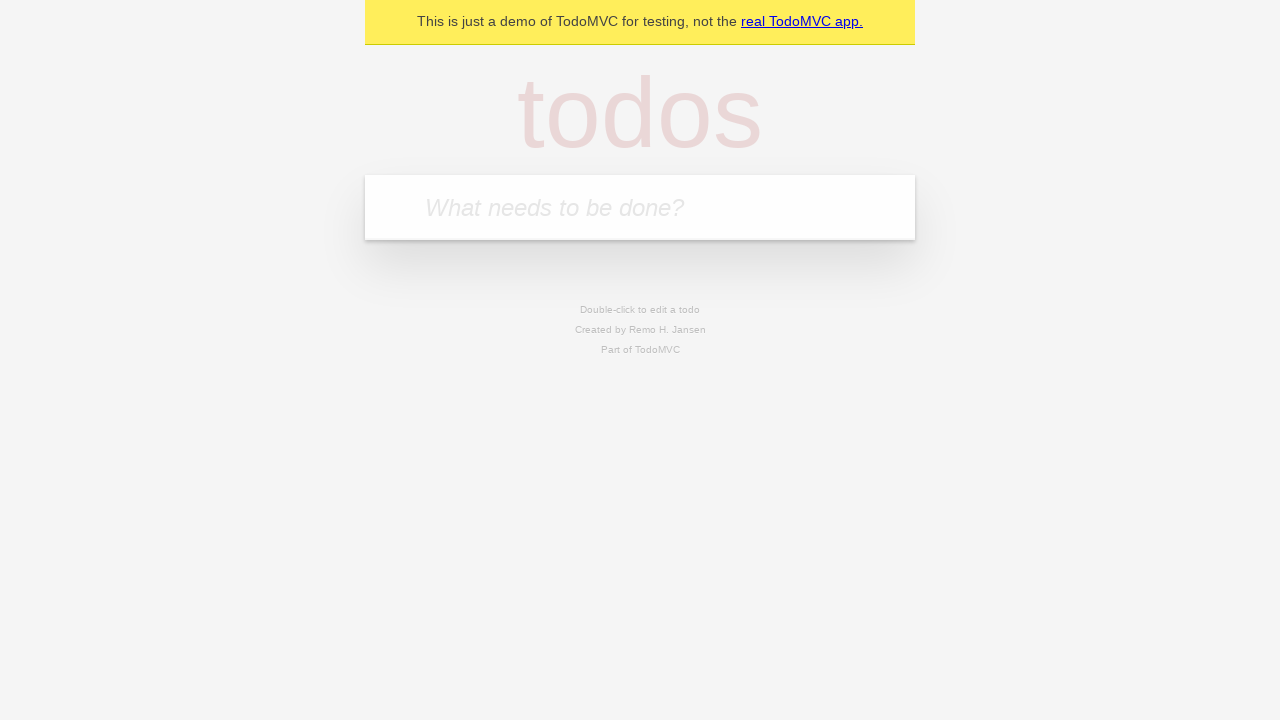

Filled todo input with 'buy some cheese' on internal:attr=[placeholder="What needs to be done?"i]
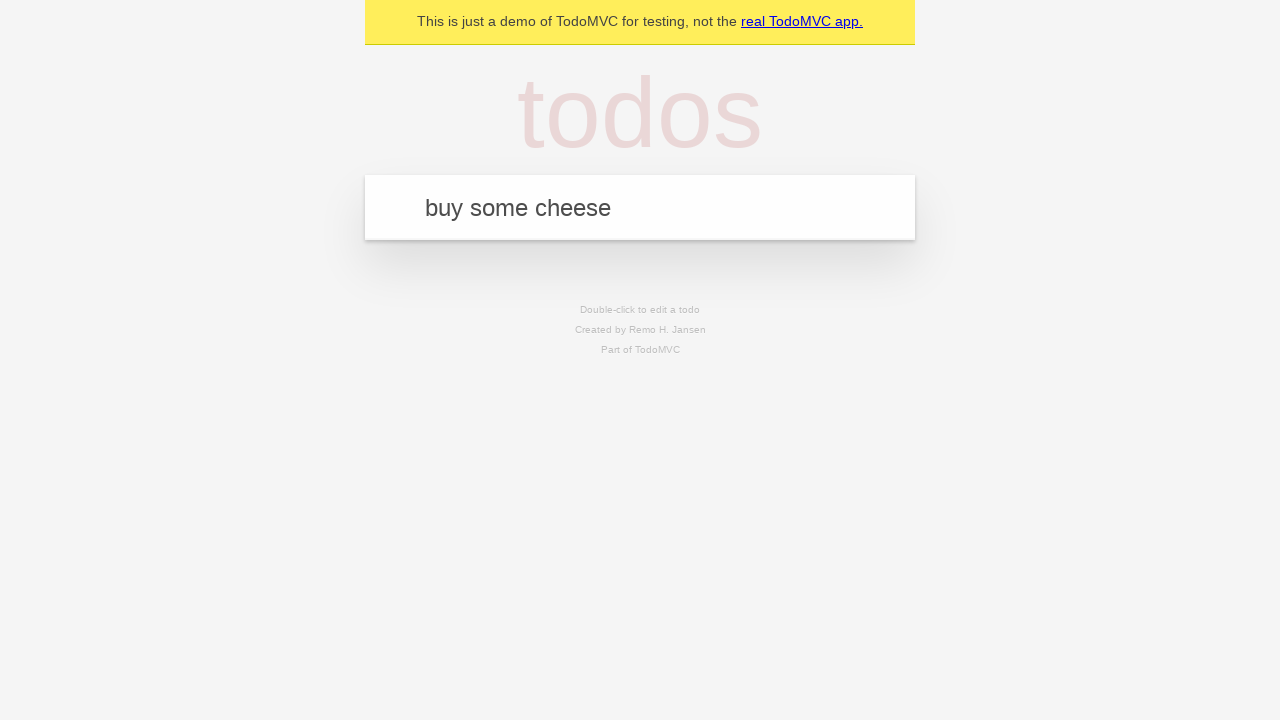

Pressed Enter to create todo 'buy some cheese' on internal:attr=[placeholder="What needs to be done?"i]
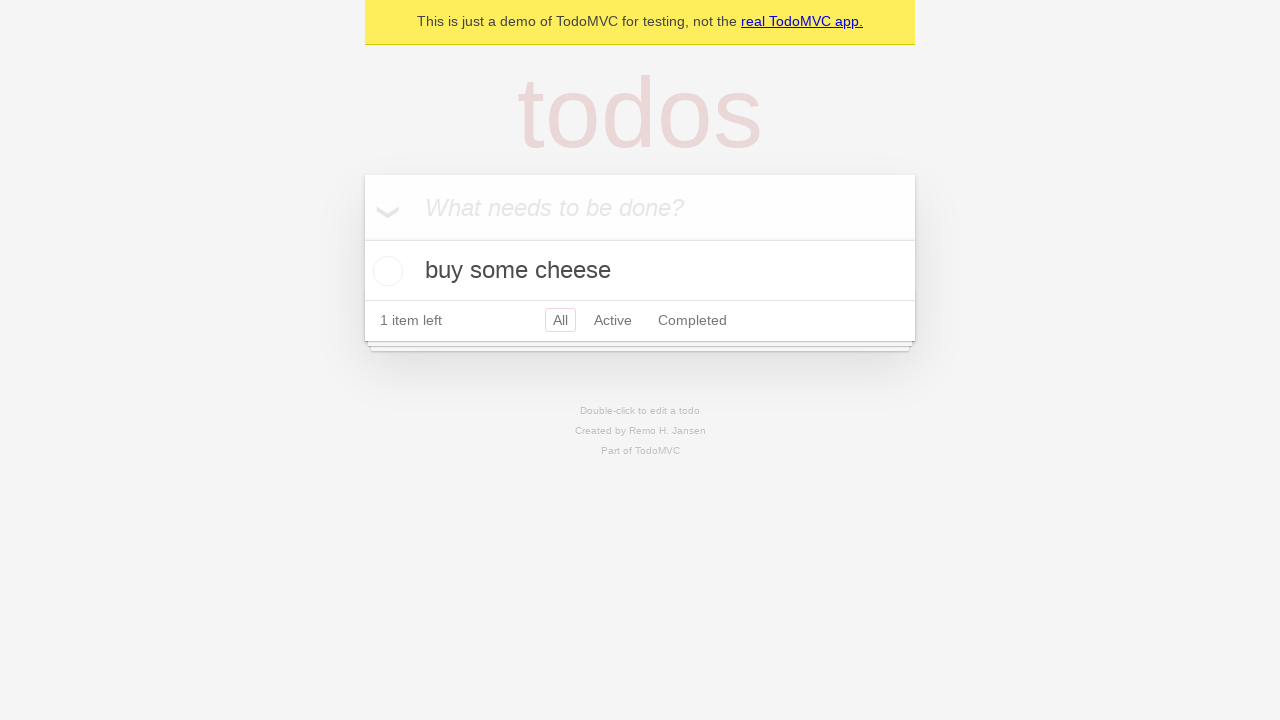

Filled todo input with 'feed the cat' on internal:attr=[placeholder="What needs to be done?"i]
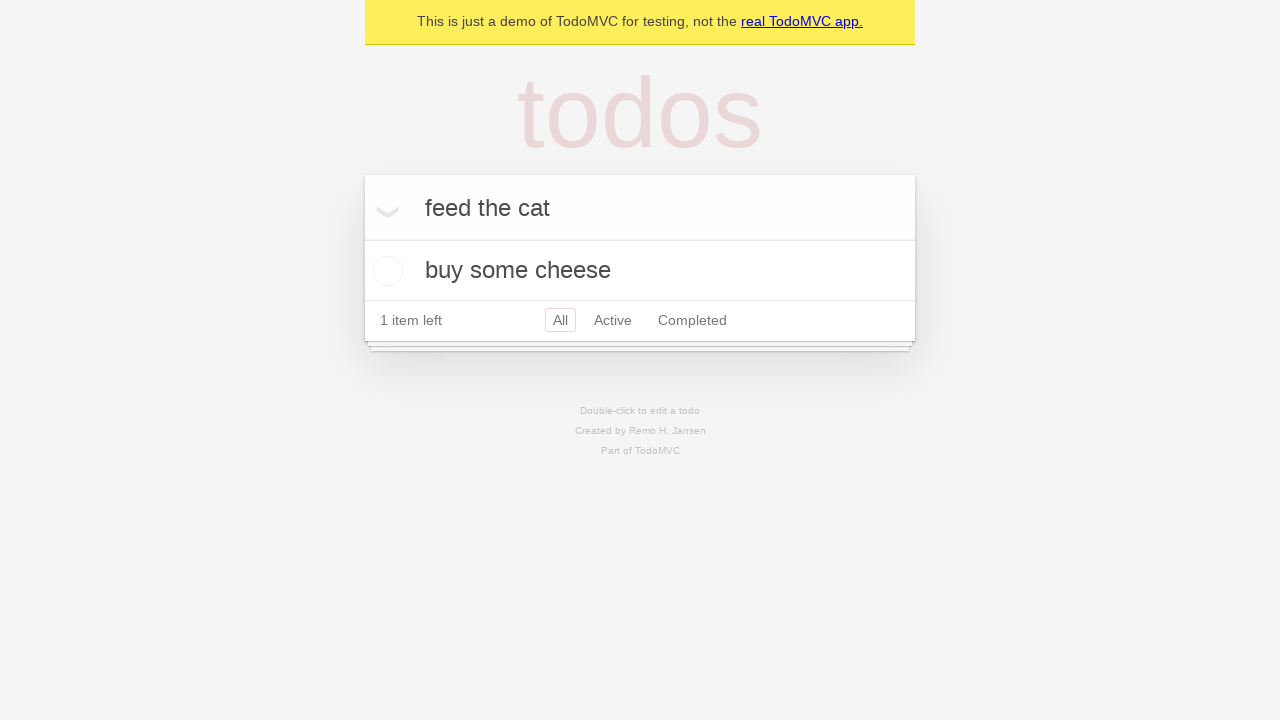

Pressed Enter to create todo 'feed the cat' on internal:attr=[placeholder="What needs to be done?"i]
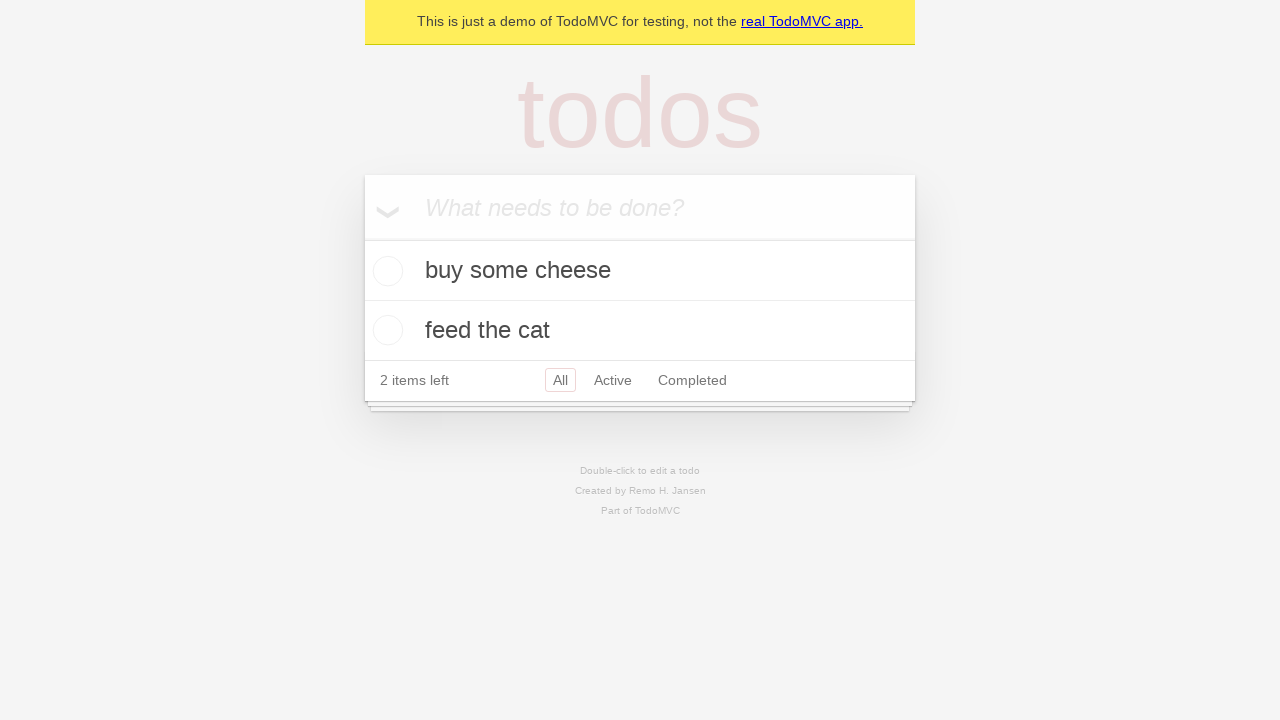

Filled todo input with 'book a doctors appointment' on internal:attr=[placeholder="What needs to be done?"i]
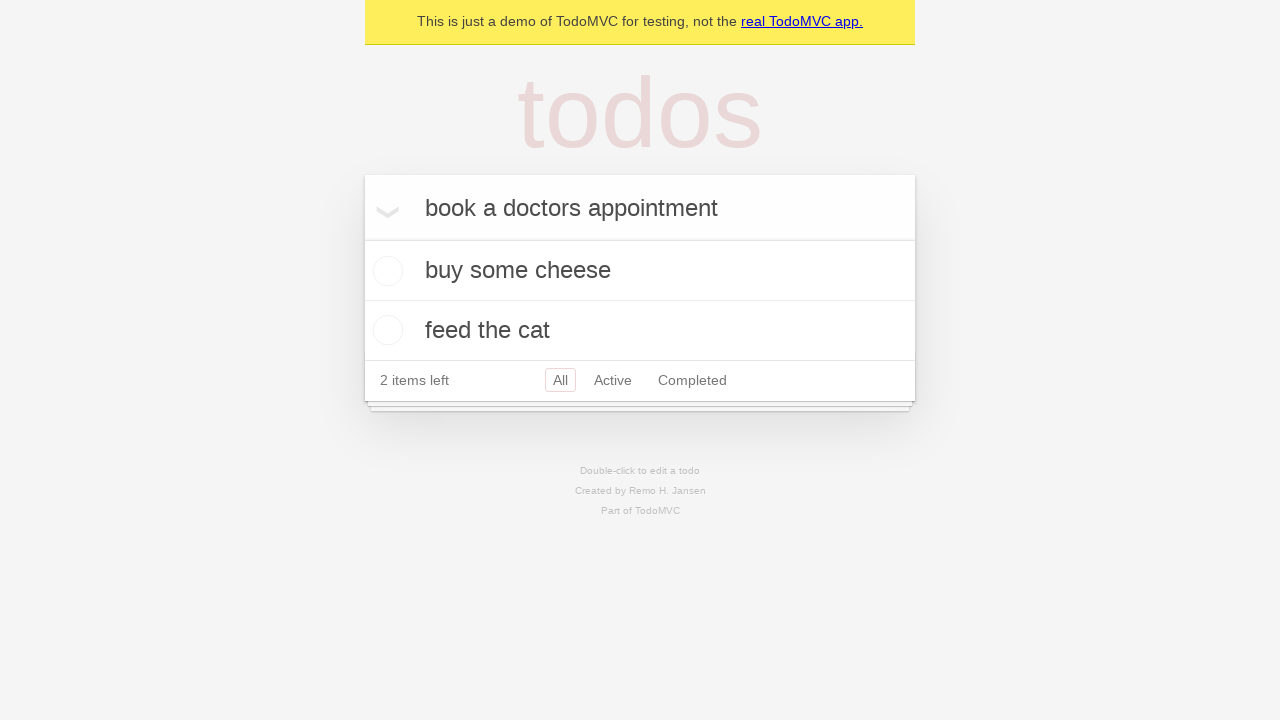

Pressed Enter to create todo 'book a doctors appointment' on internal:attr=[placeholder="What needs to be done?"i]
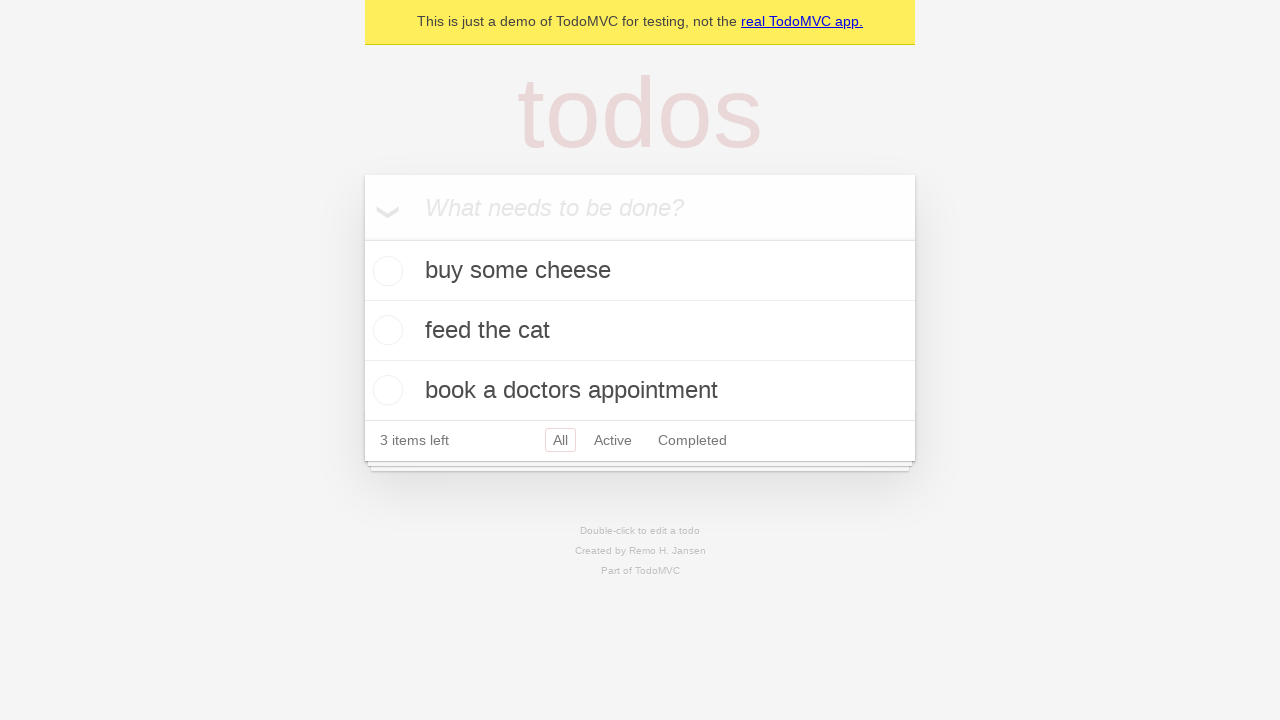

Checked the second todo item at (385, 330) on internal:testid=[data-testid="todo-item"s] >> nth=1 >> internal:role=checkbox
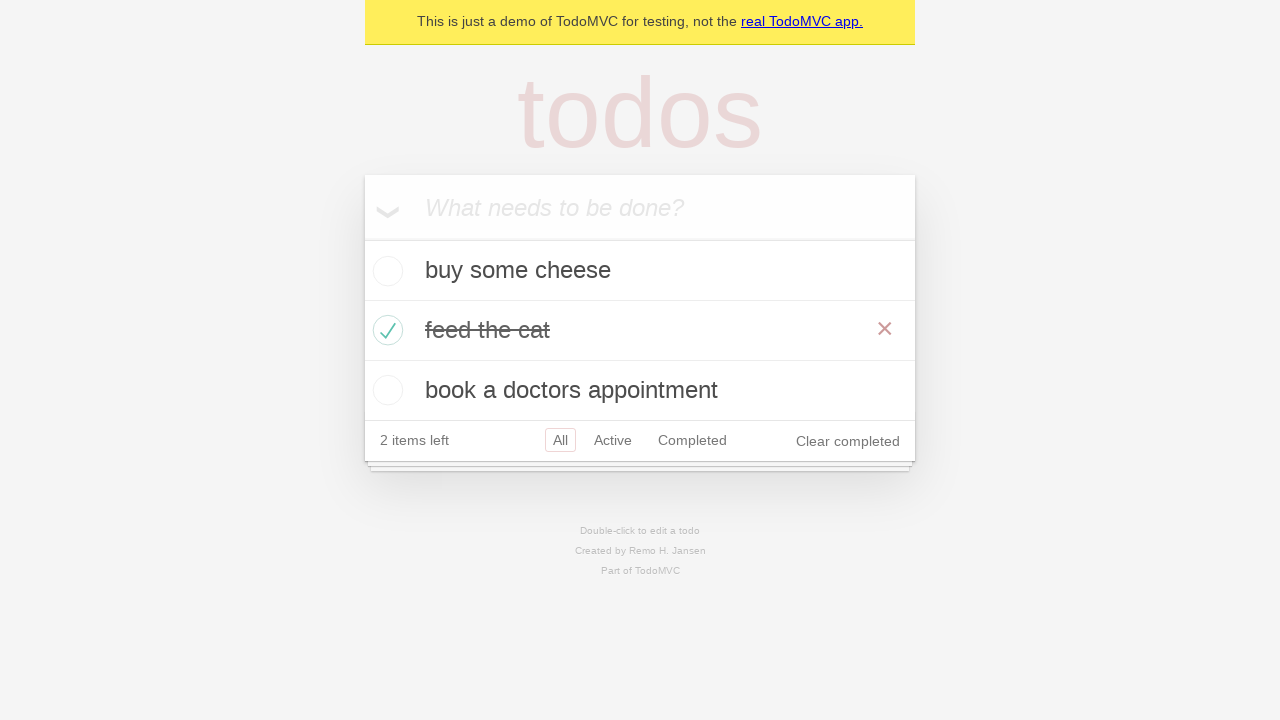

Clicked 'All' filter link at (560, 440) on internal:role=link[name="All"i]
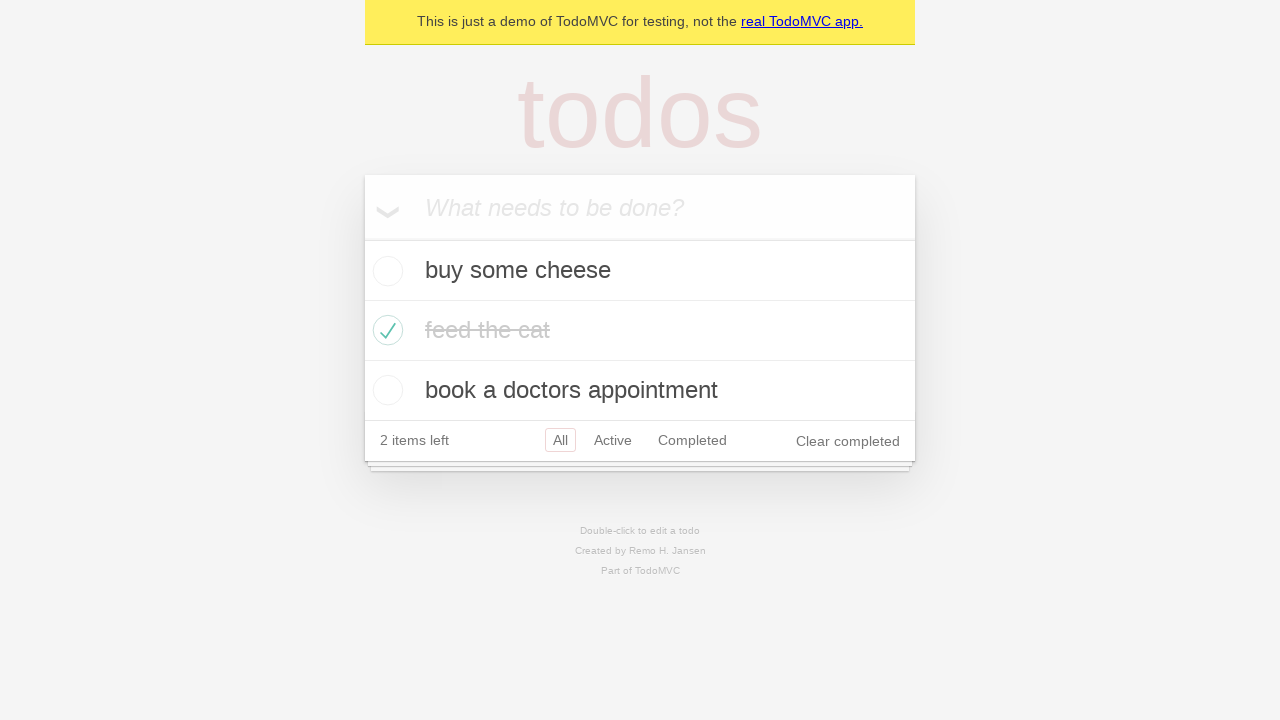

Clicked 'Active' filter link at (613, 440) on internal:role=link[name="Active"i]
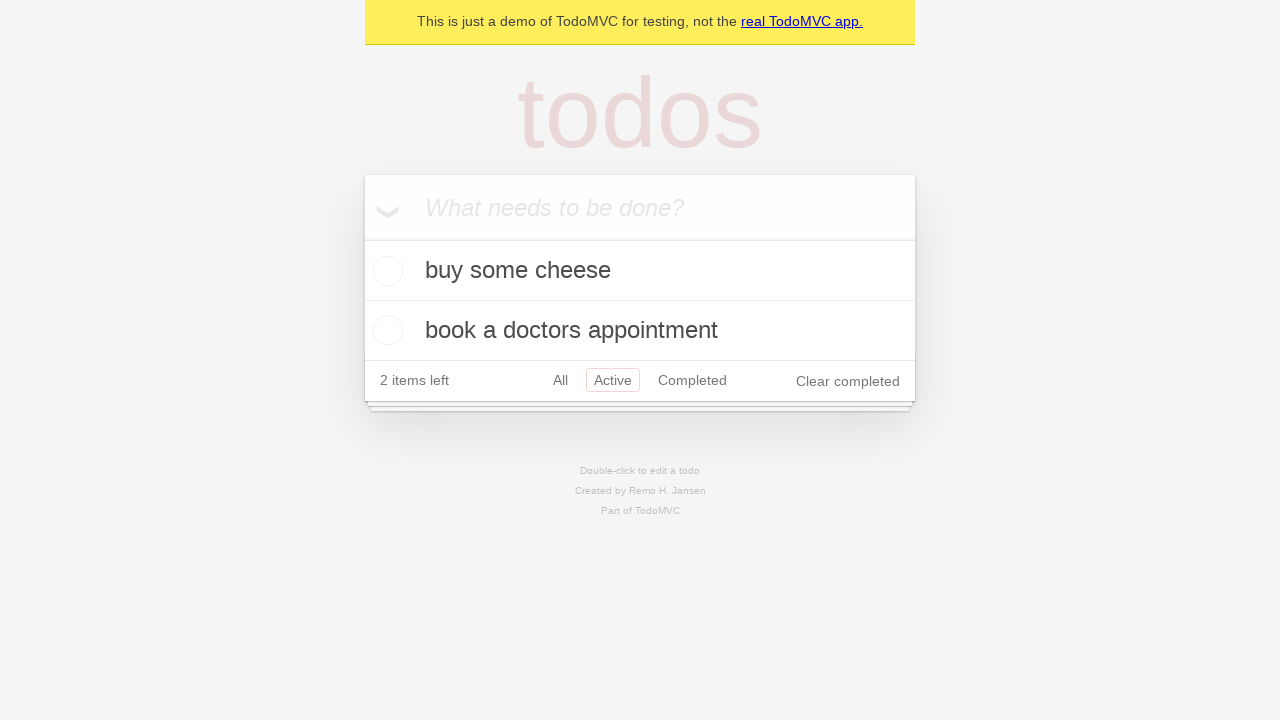

Clicked 'Completed' filter link at (692, 380) on internal:role=link[name="Completed"i]
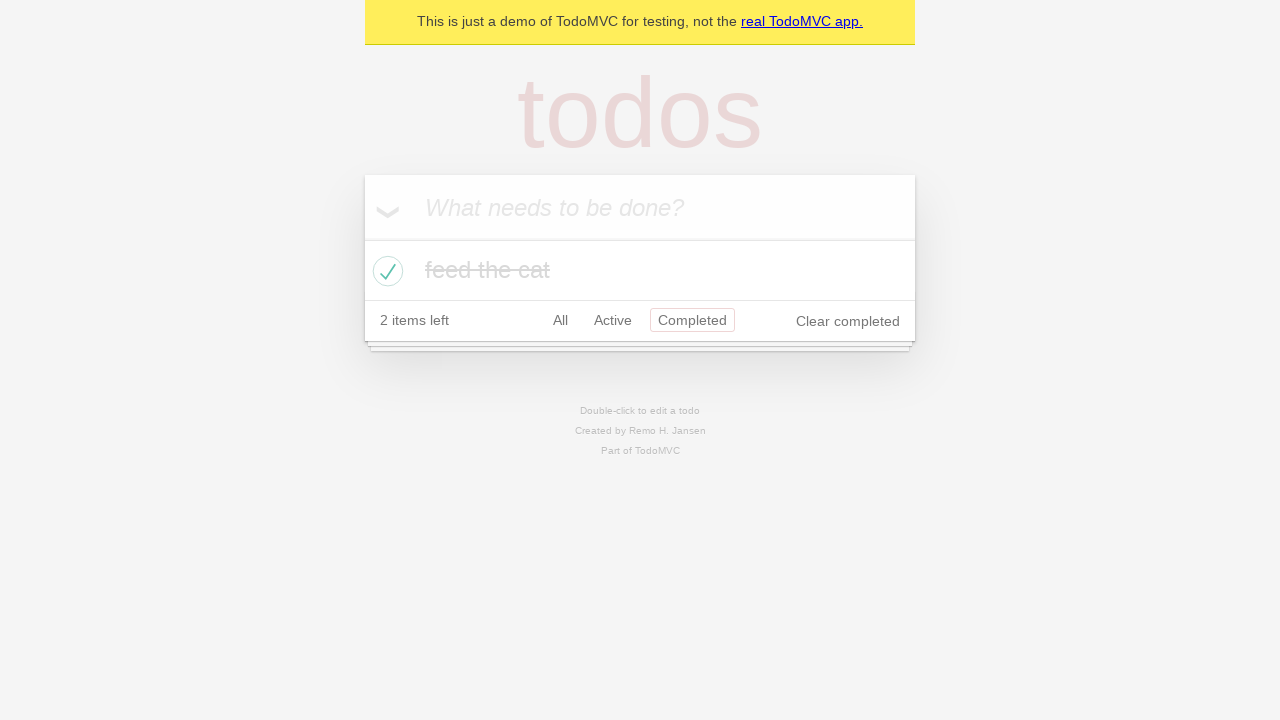

Navigated back in browser history (from Completed to Active)
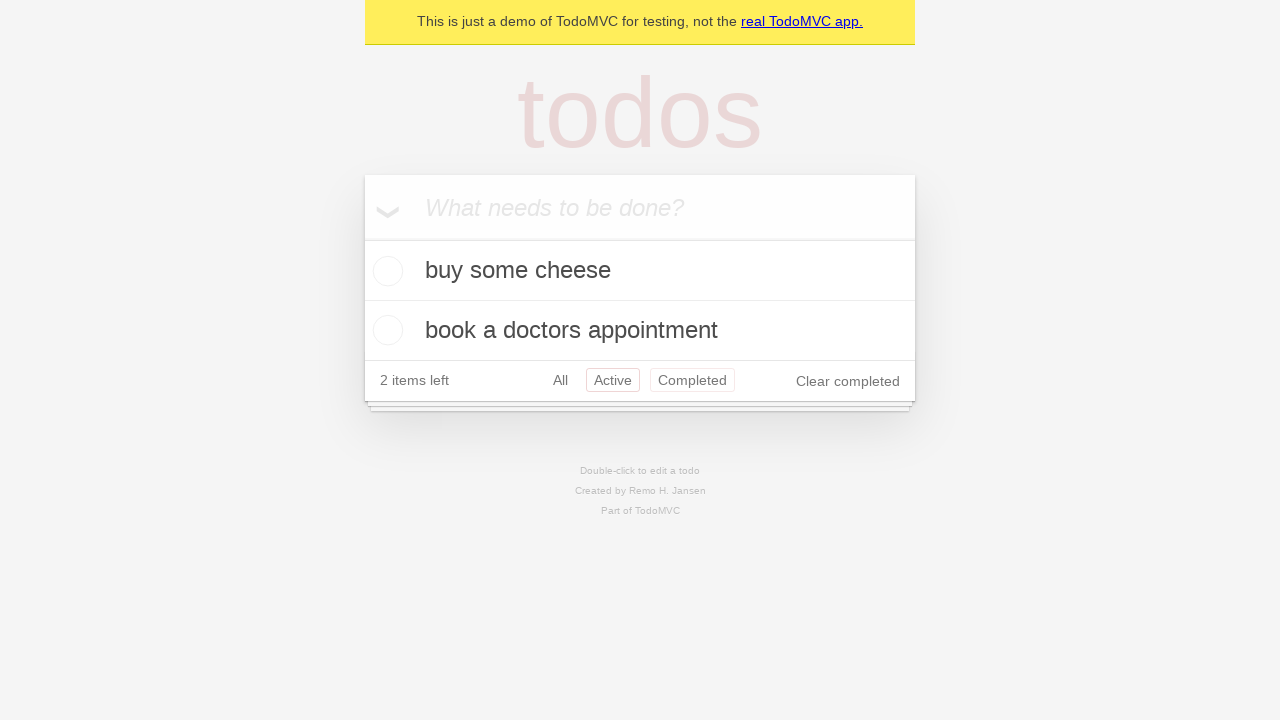

Navigated back in browser history (from Active to All)
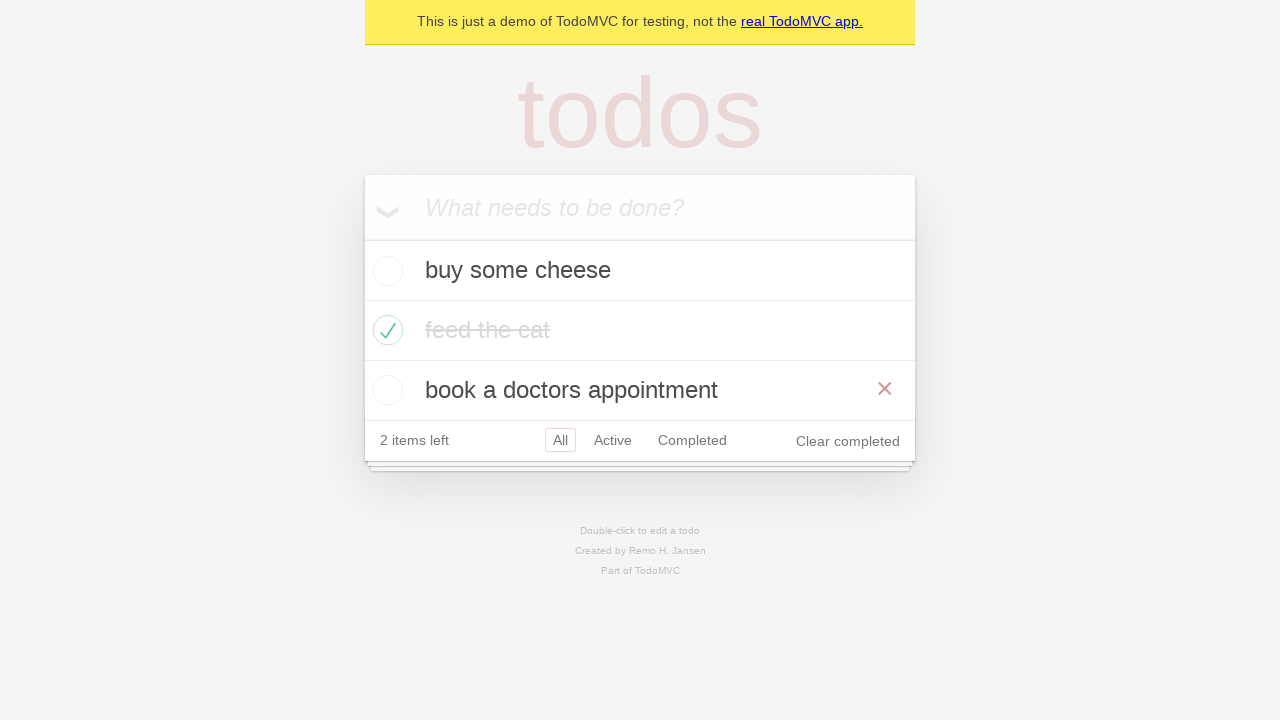

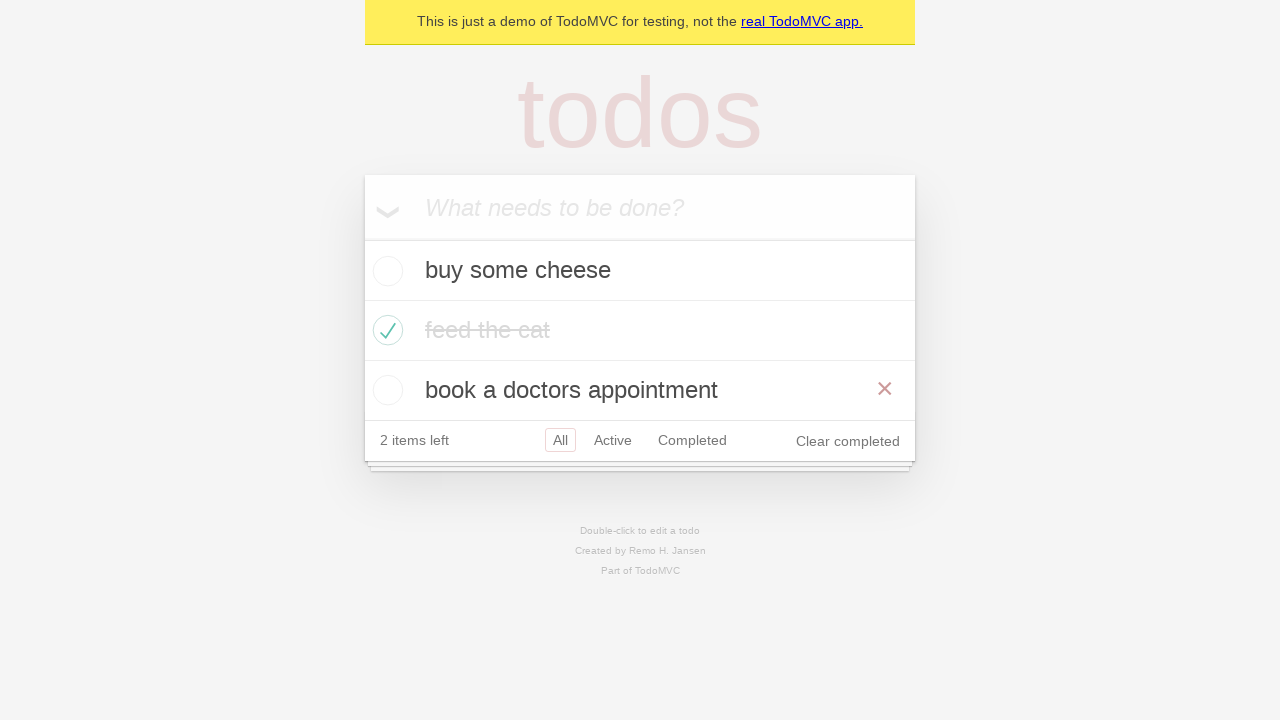